Tests browser window management by maximizing the window and then setting it to a specific position on the screen

Starting URL: https://www.myntra.com/

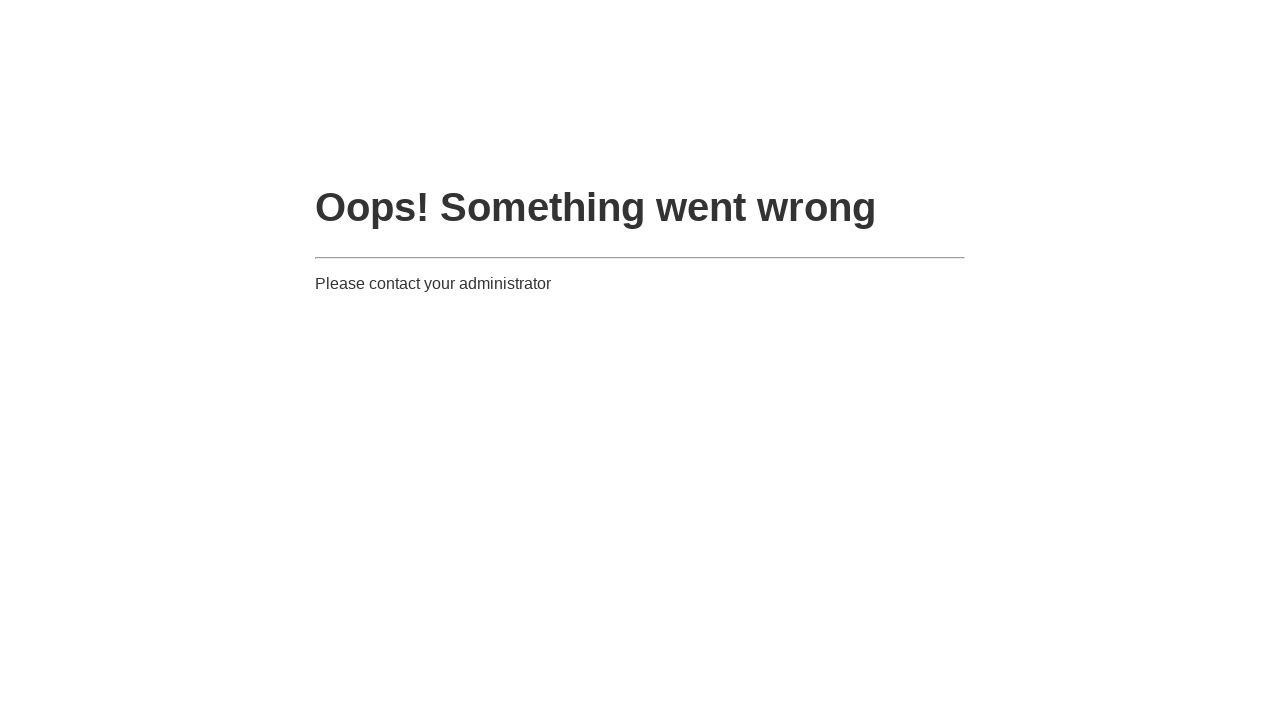

Set viewport size to 1920x1080 to maximize browser window
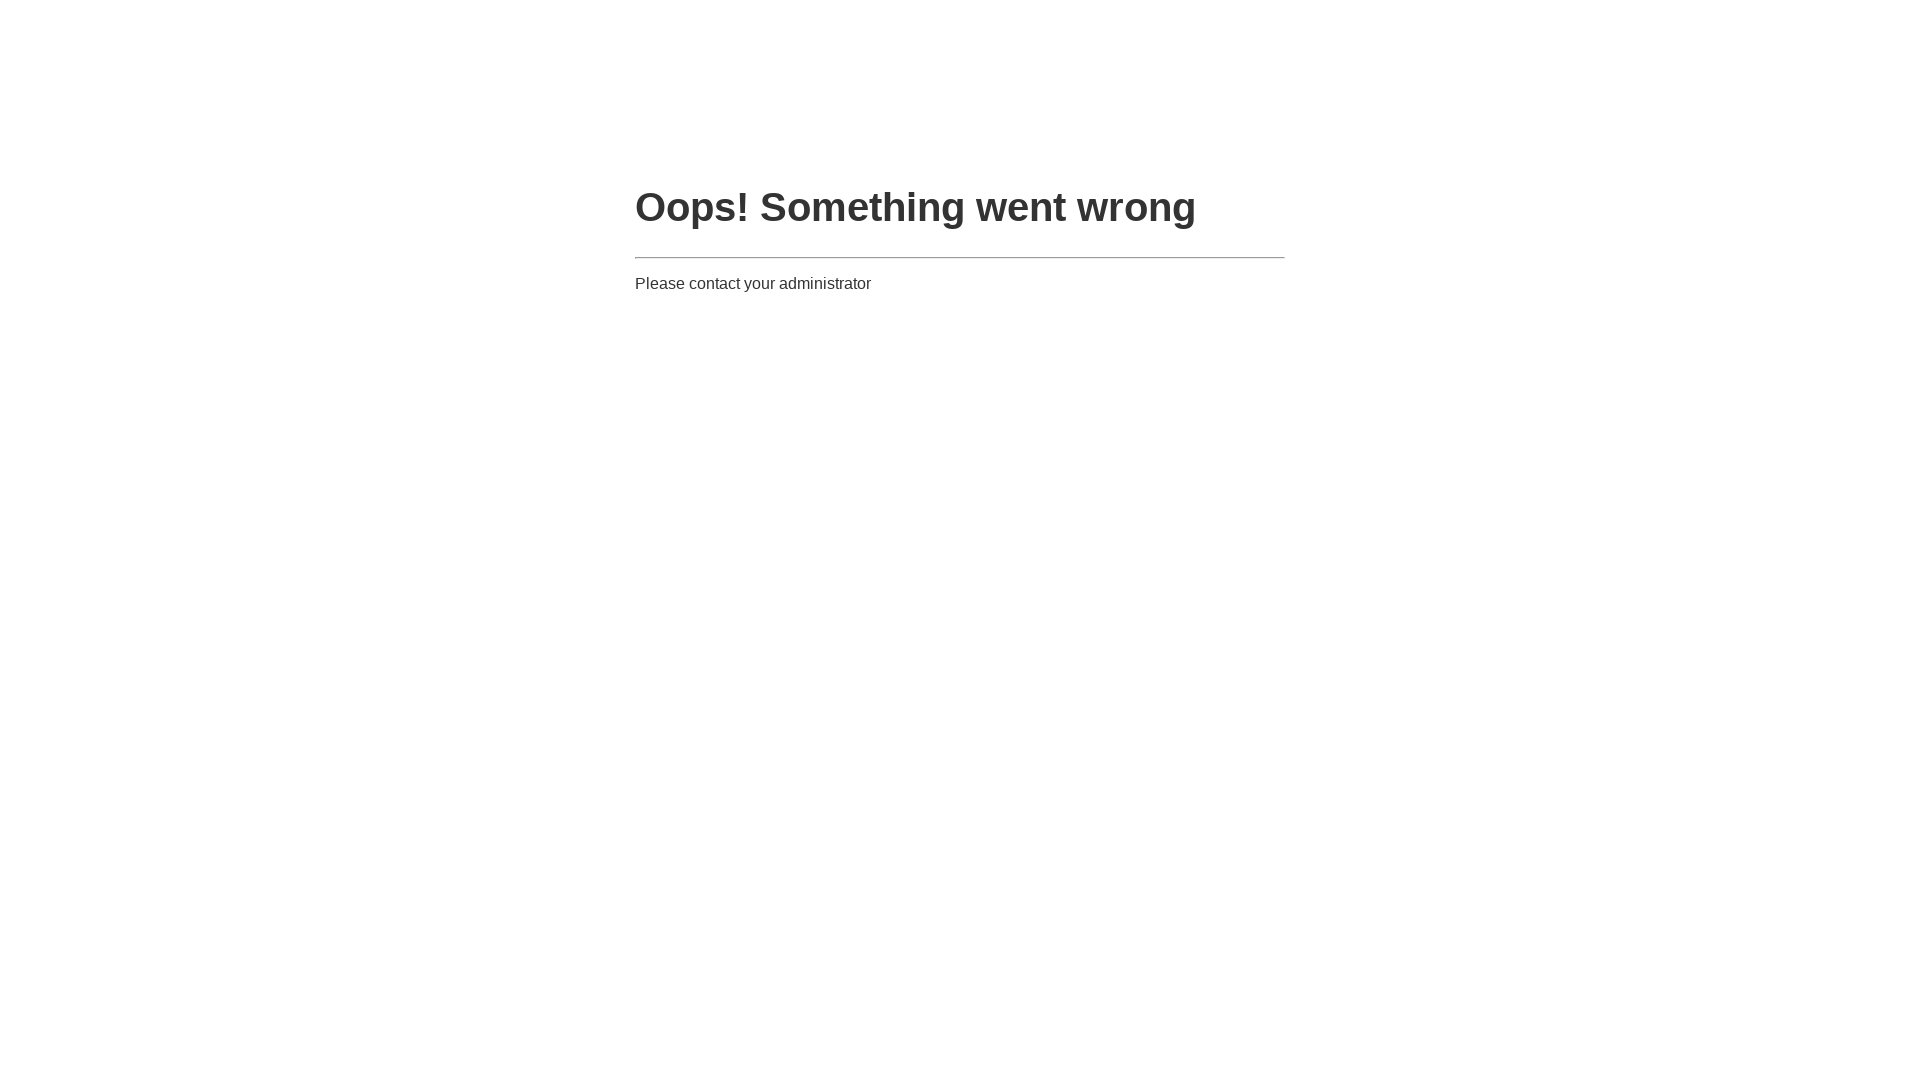

Waited for page to load (domcontentloaded state)
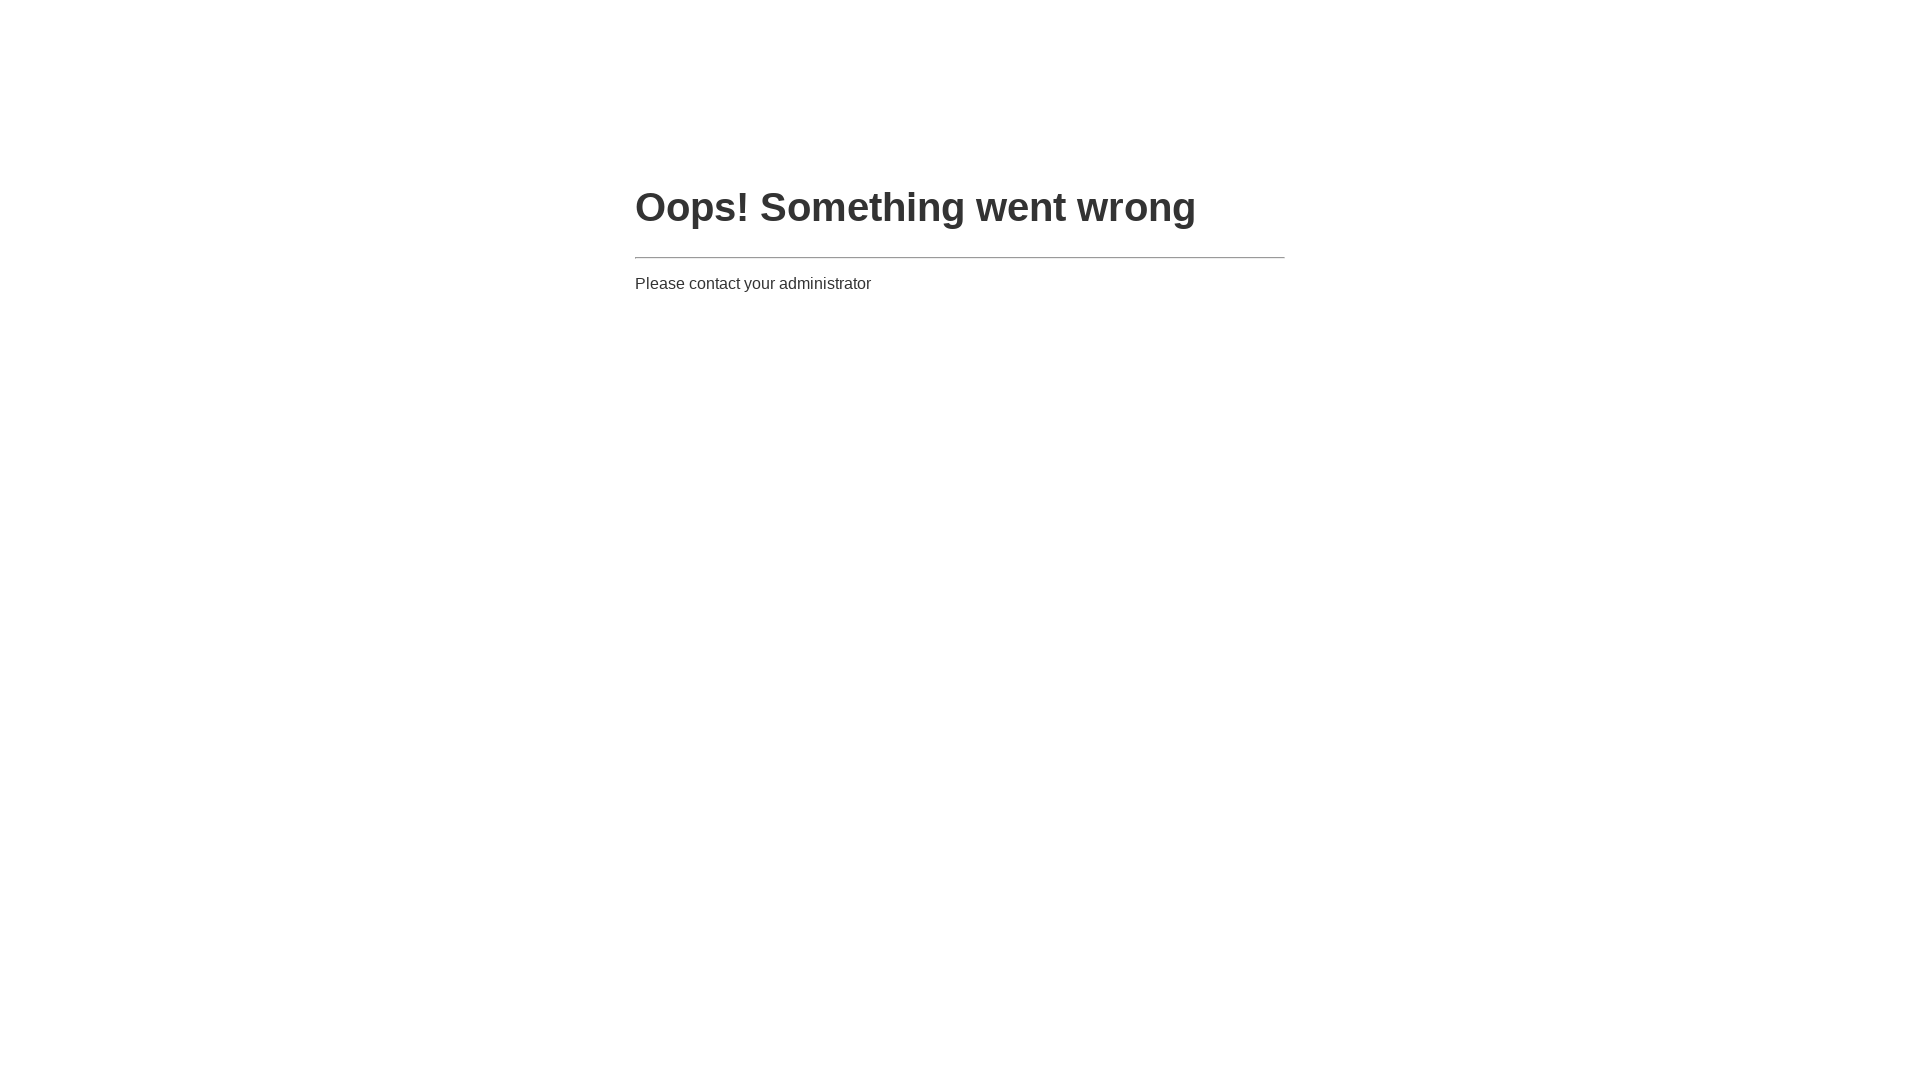

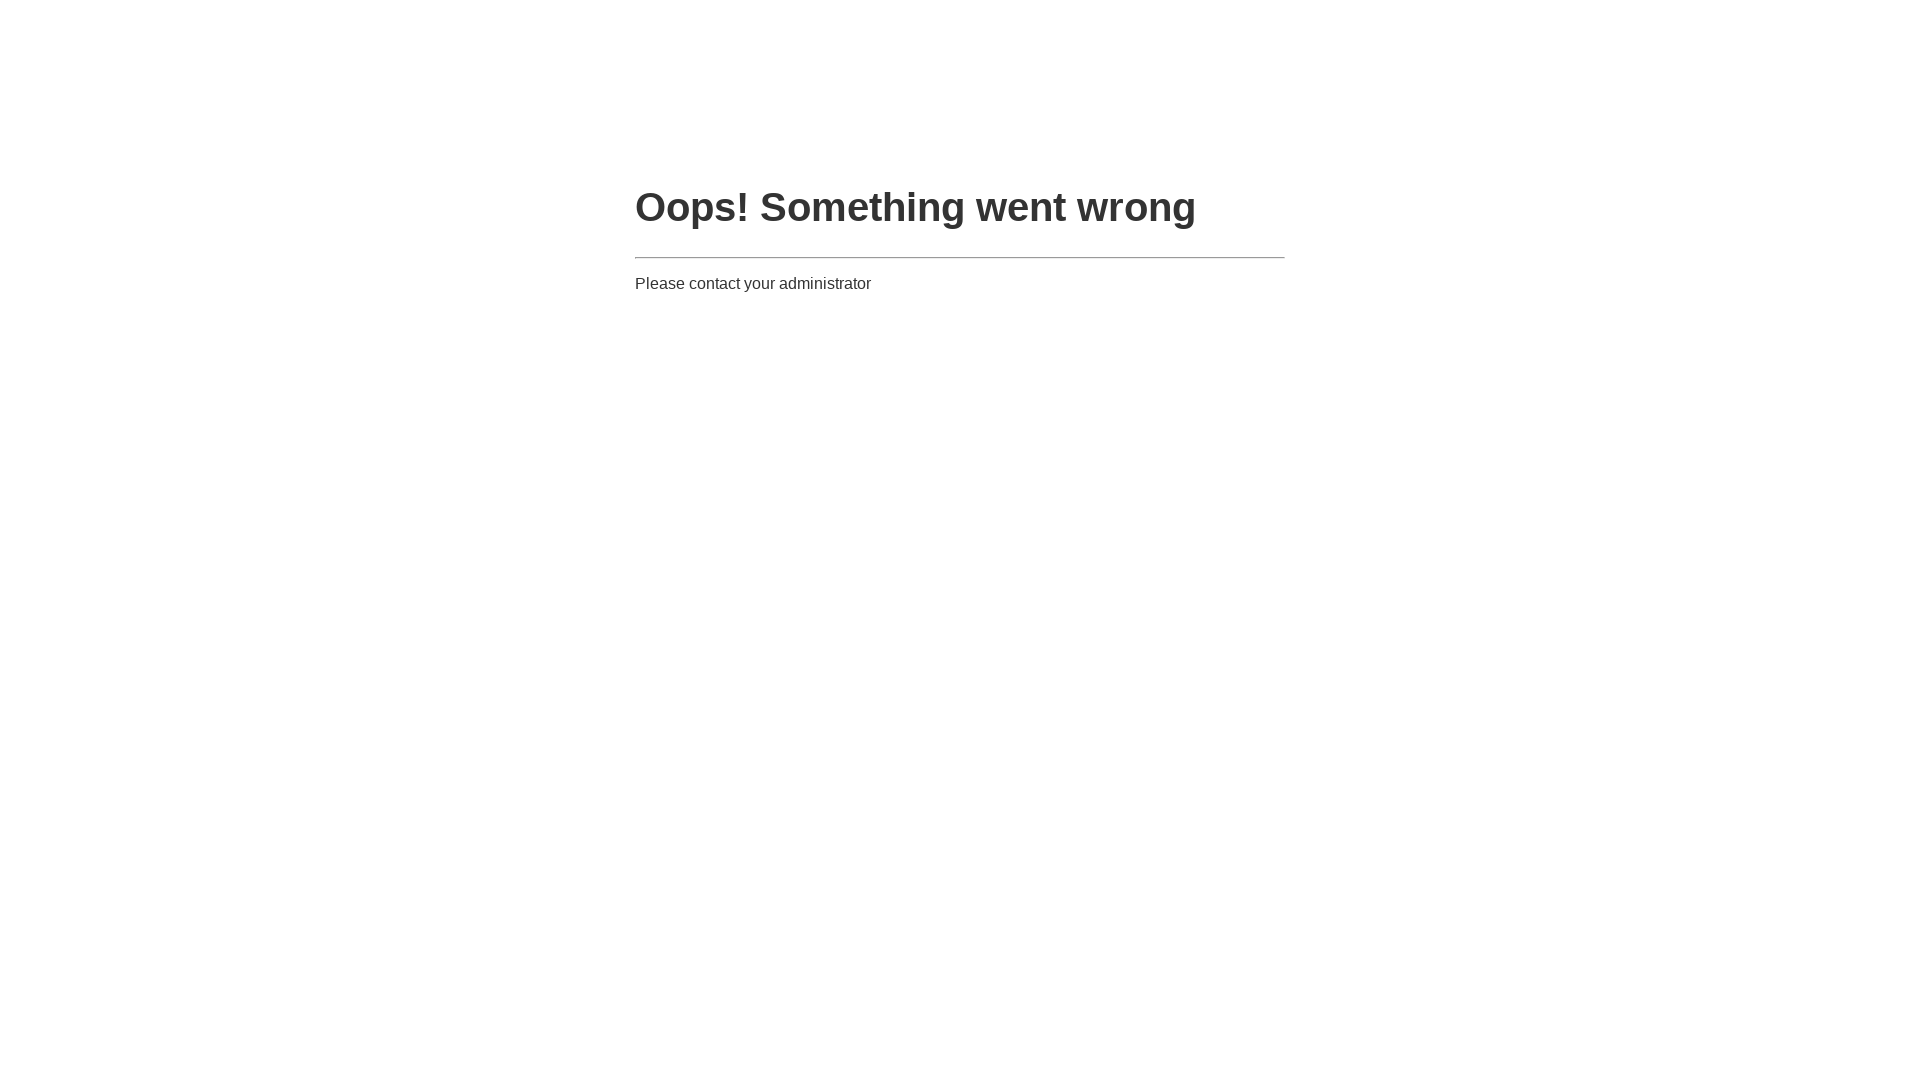